Tests filtering to display only active (non-completed) items.

Starting URL: https://demo.playwright.dev/todomvc

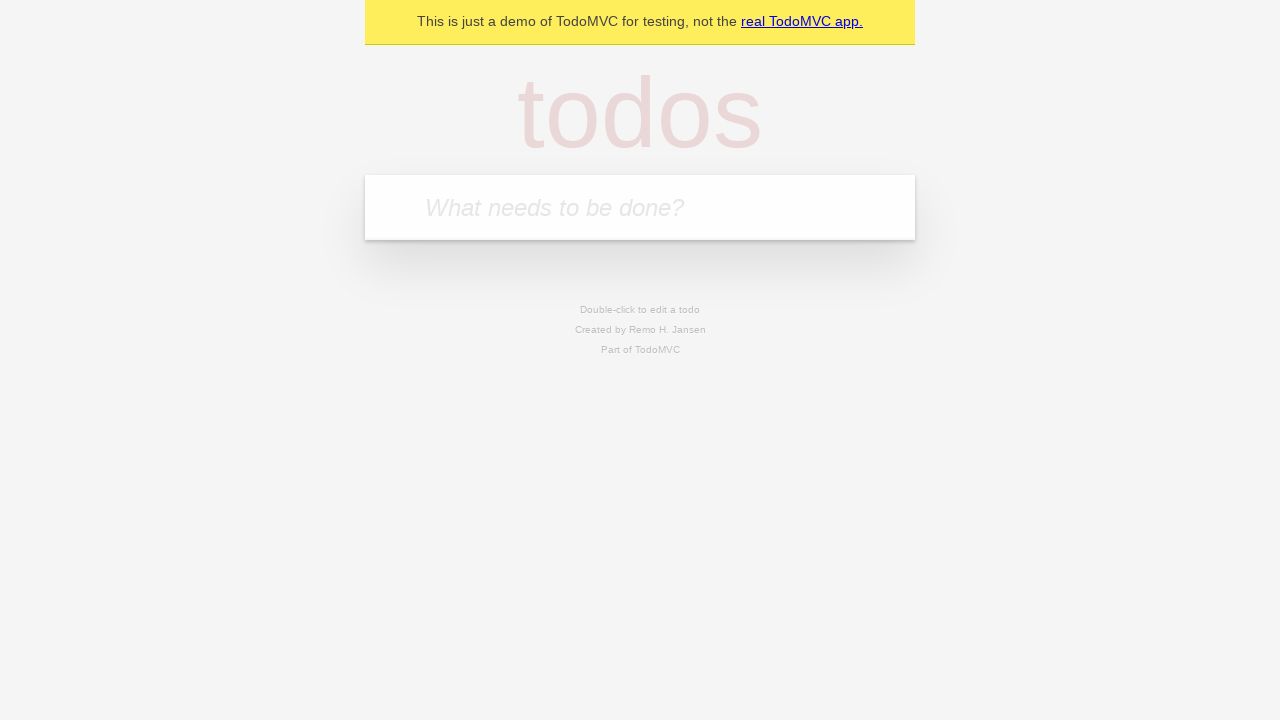

Filled todo input with 'buy some cheese' on internal:attr=[placeholder="What needs to be done?"i]
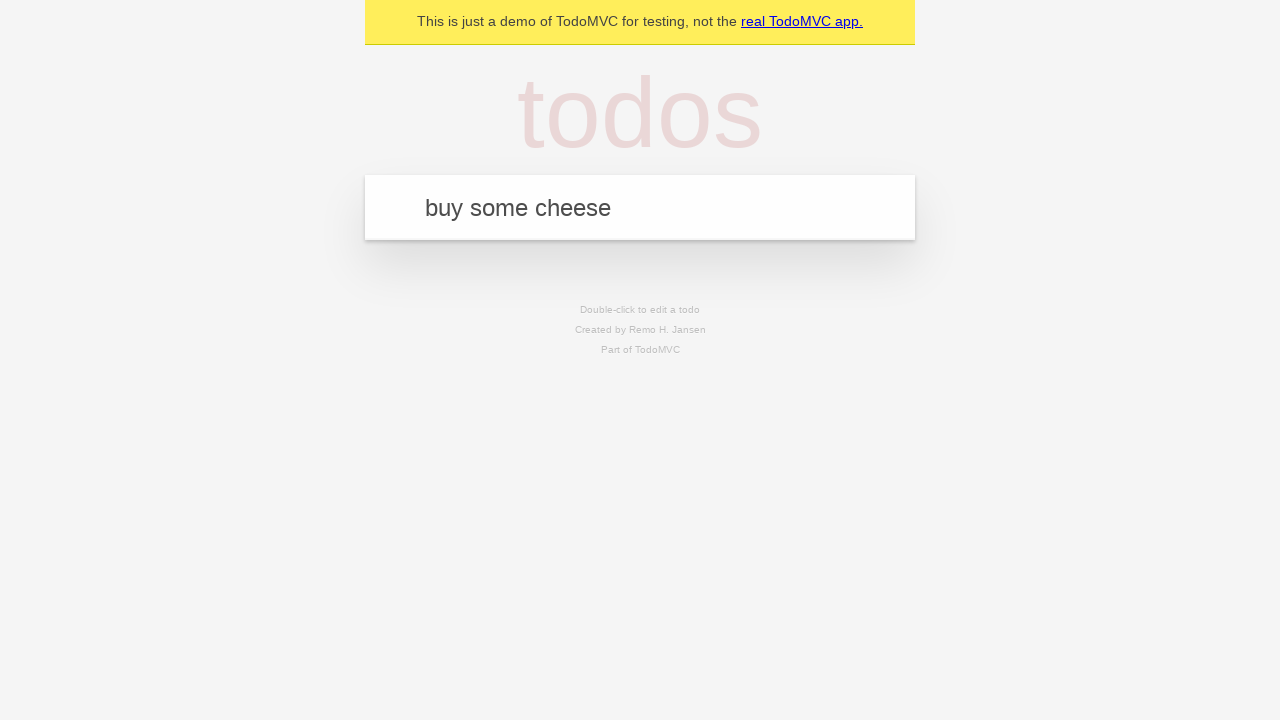

Pressed Enter to add 'buy some cheese' todo on internal:attr=[placeholder="What needs to be done?"i]
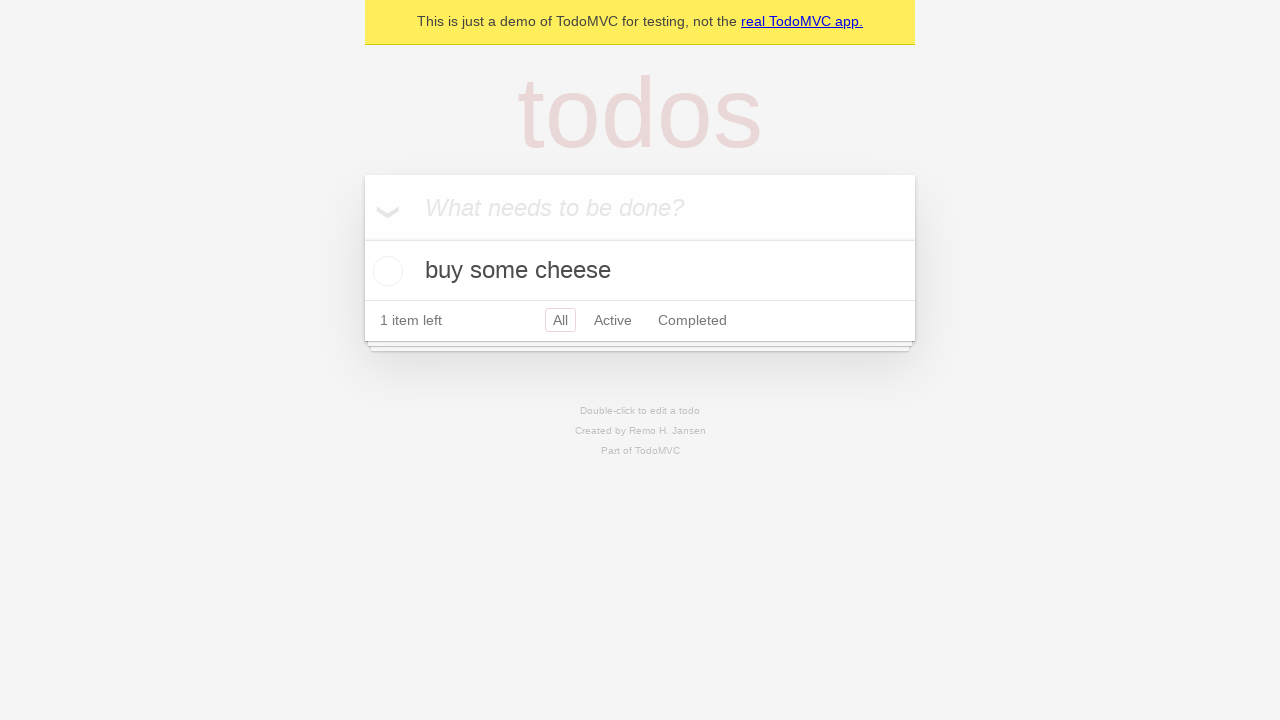

Filled todo input with 'feed the cat' on internal:attr=[placeholder="What needs to be done?"i]
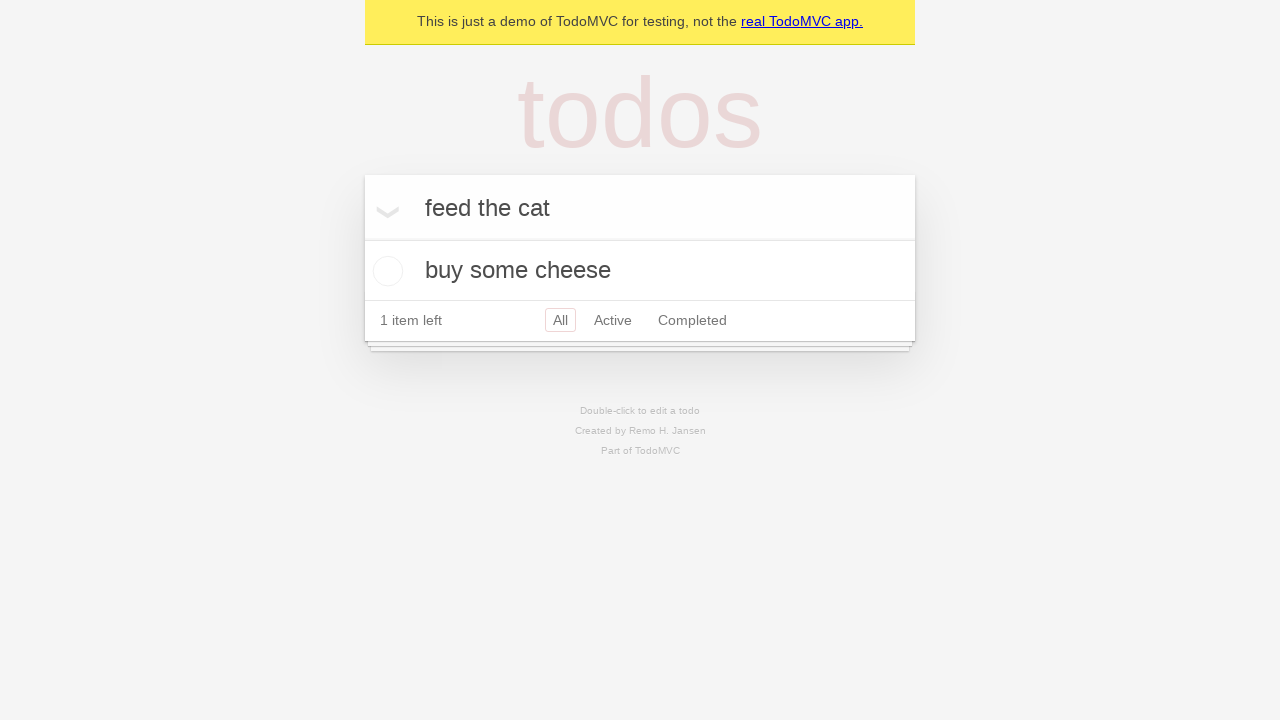

Pressed Enter to add 'feed the cat' todo on internal:attr=[placeholder="What needs to be done?"i]
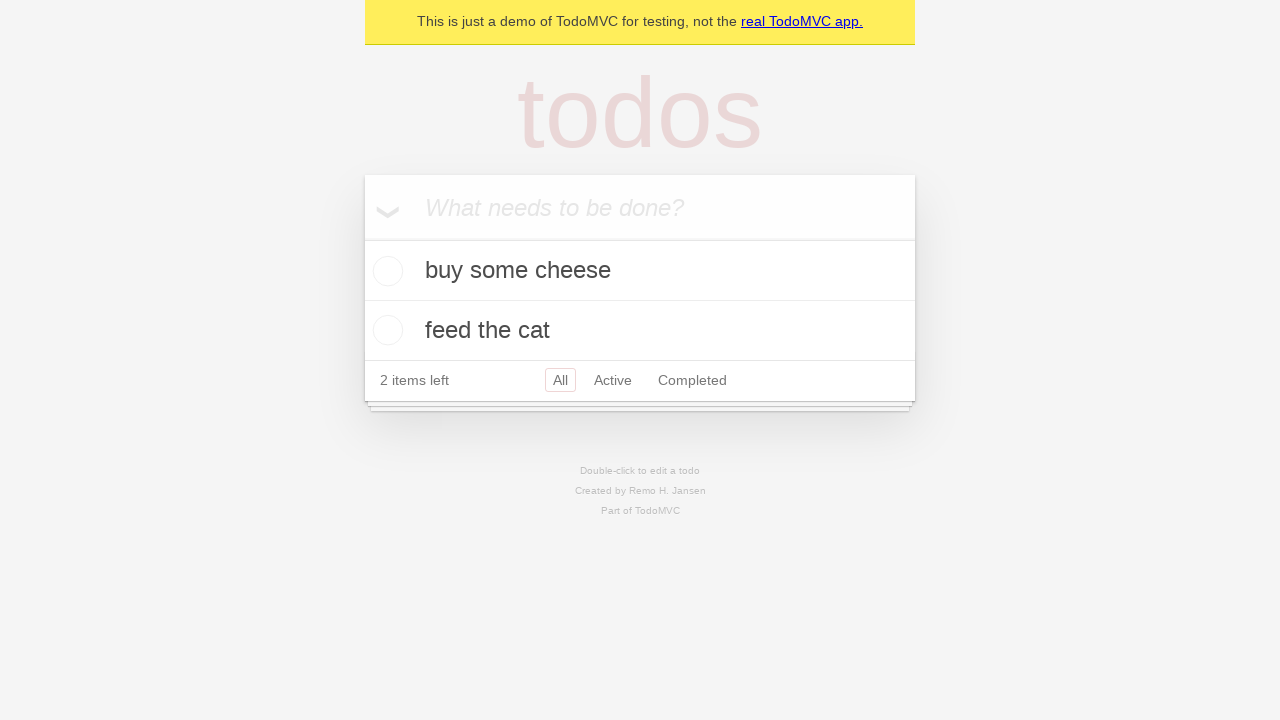

Filled todo input with 'book a doctors appointment' on internal:attr=[placeholder="What needs to be done?"i]
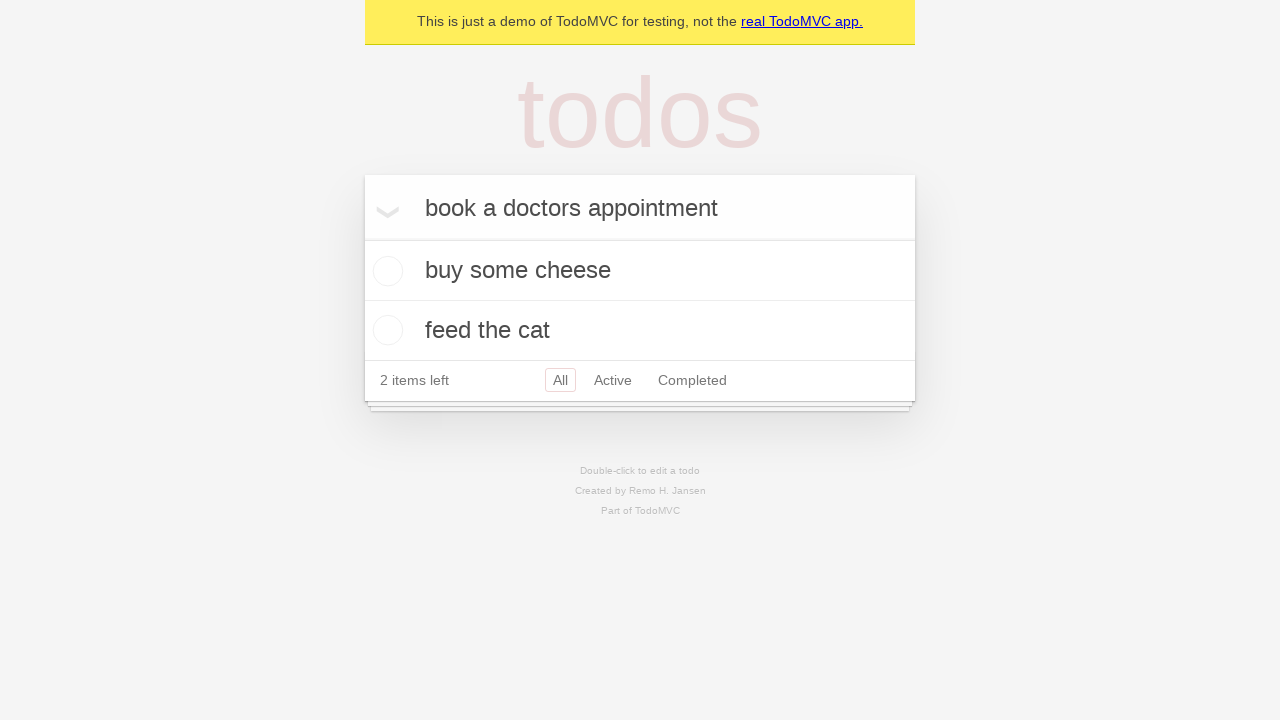

Pressed Enter to add 'book a doctors appointment' todo on internal:attr=[placeholder="What needs to be done?"i]
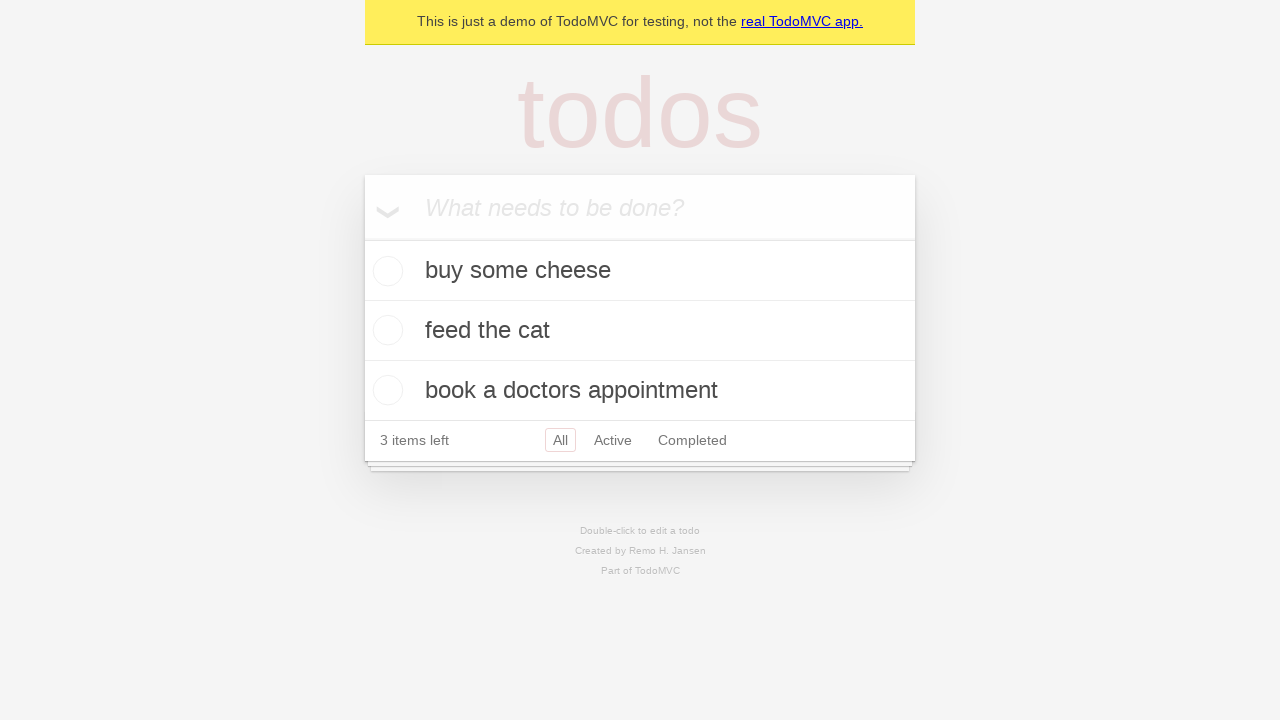

Checked the second todo item (feed the cat) at (385, 330) on internal:testid=[data-testid="todo-item"s] >> nth=1 >> internal:role=checkbox
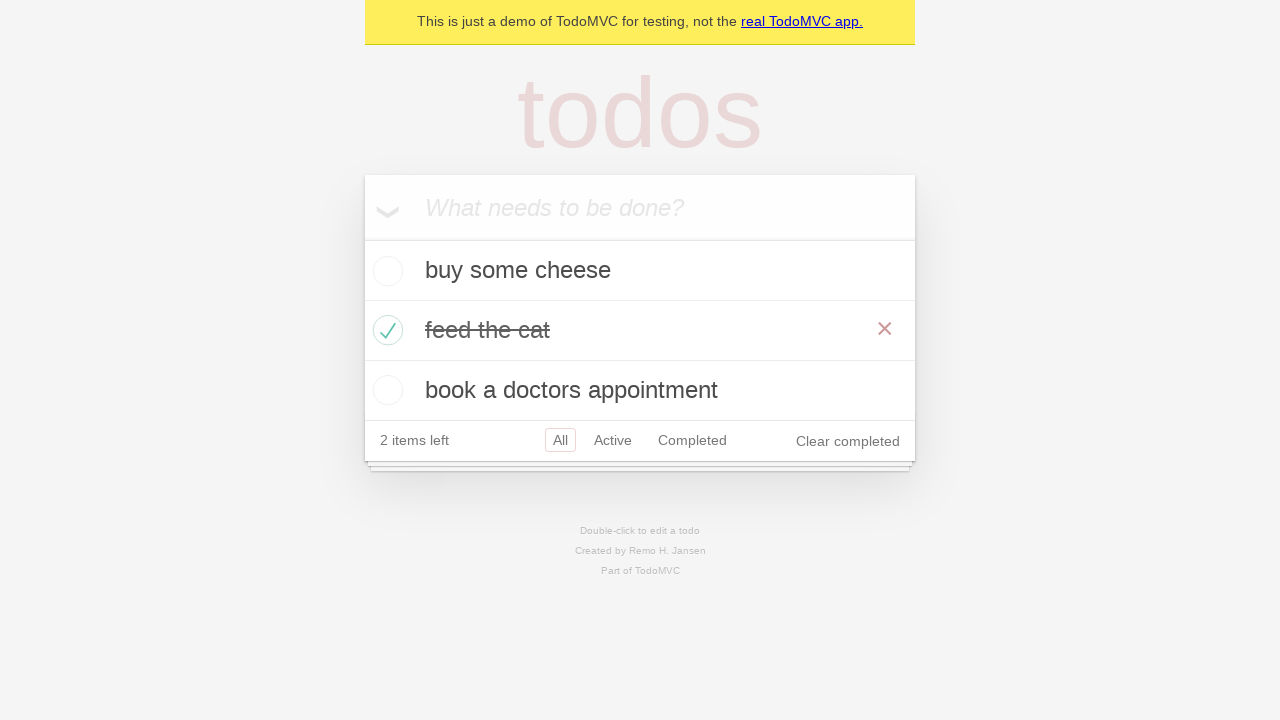

Clicked Active filter link to display only active items at (613, 440) on internal:role=link[name="Active"i]
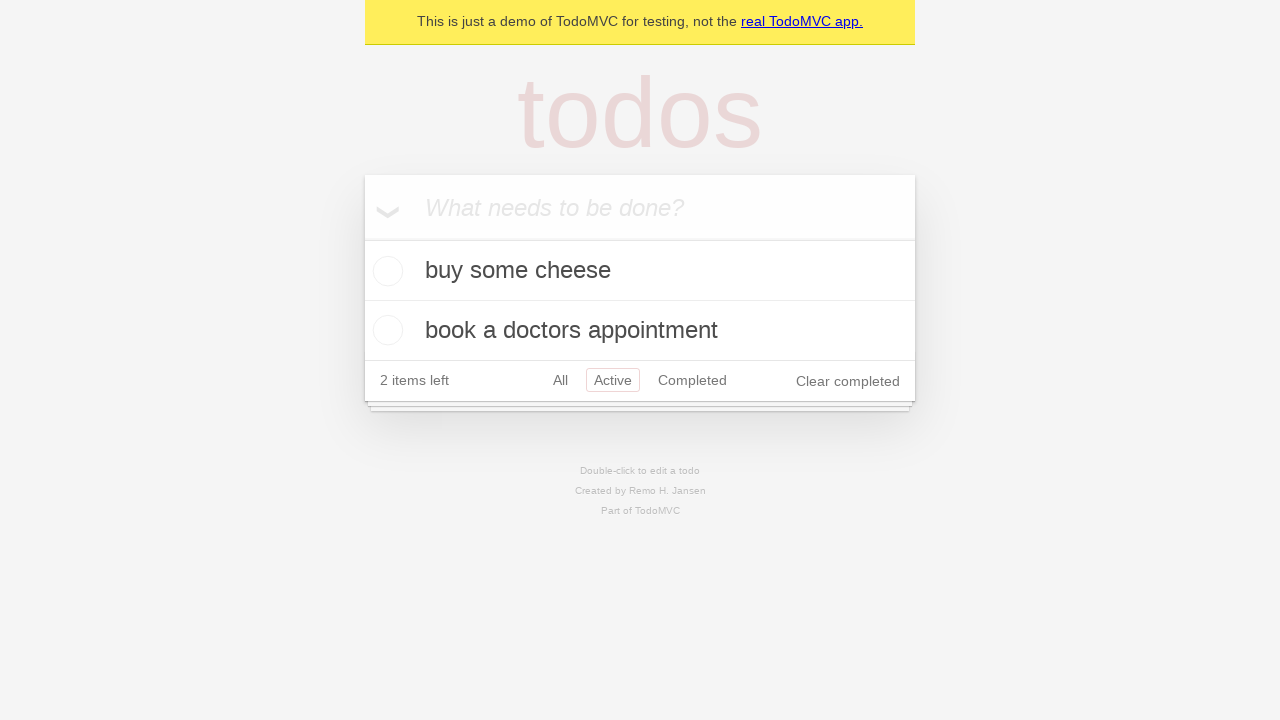

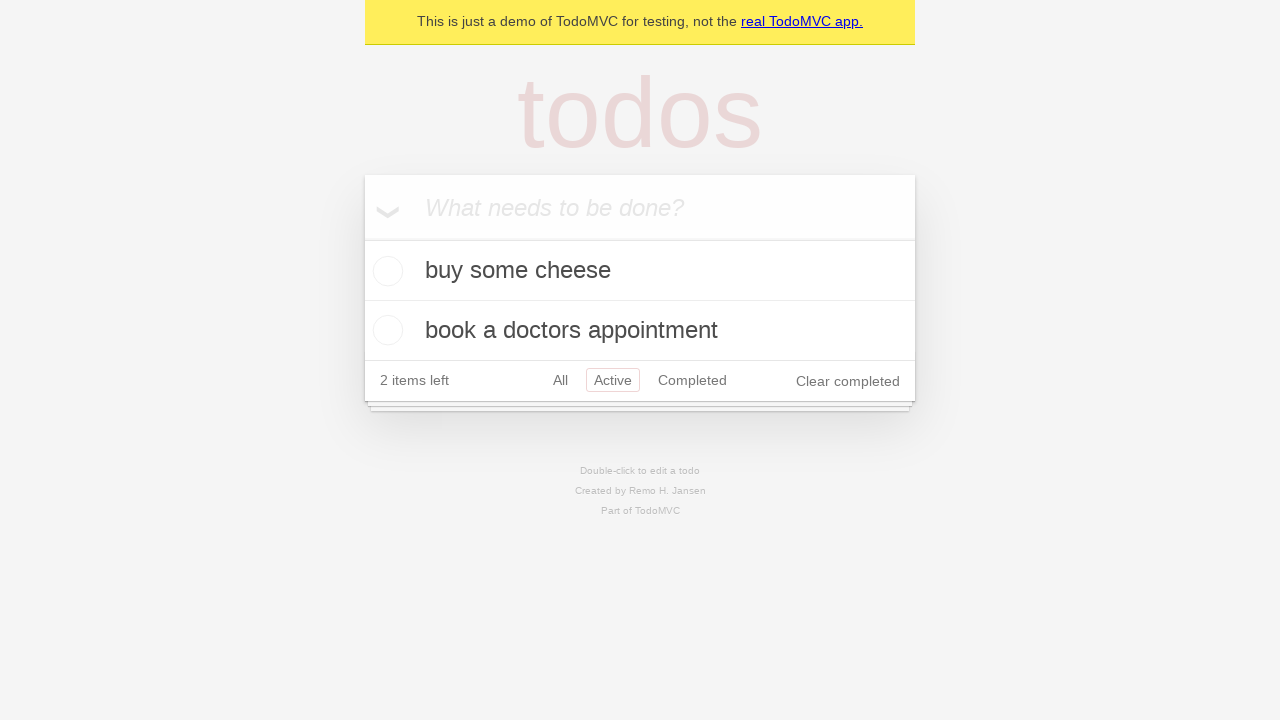